Navigates to a Selenium practice page and retrieves the CSS color value of a name input field to verify element styling properties are accessible.

Starting URL: https://www.tutorialspoint.com/selenium/practice/selenium_automation_practice.php

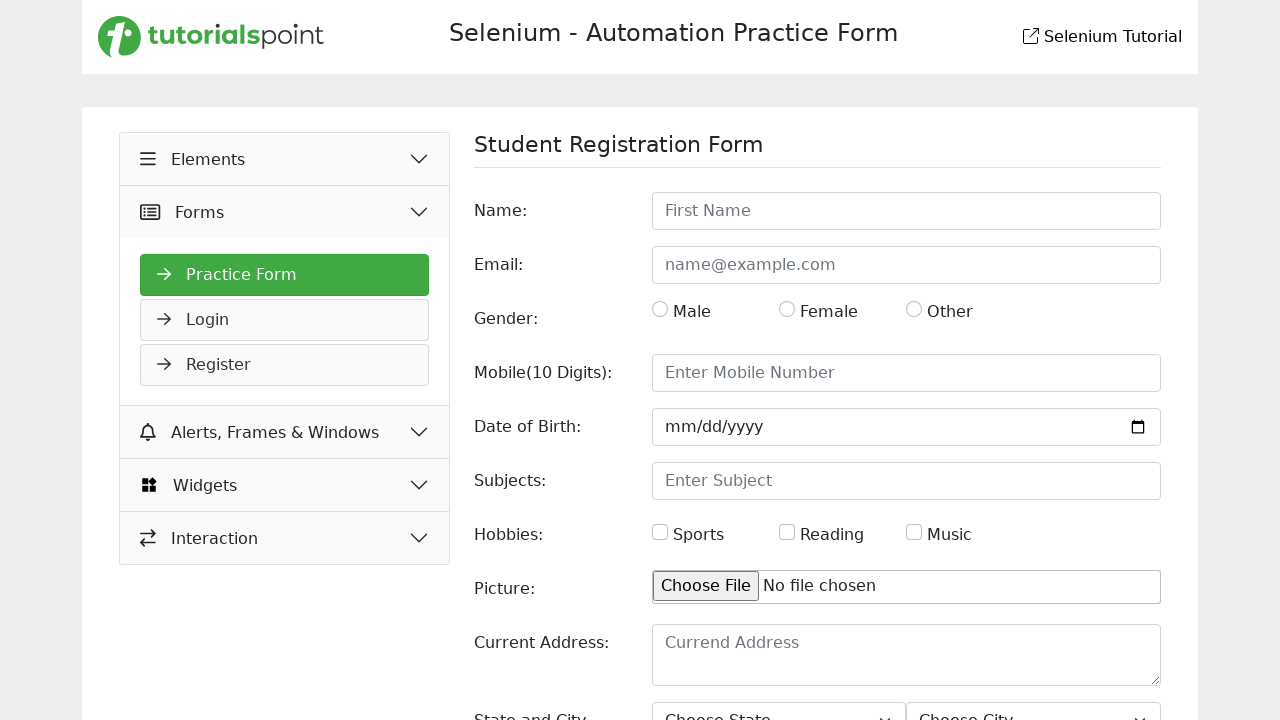

Waited for name input field to be visible
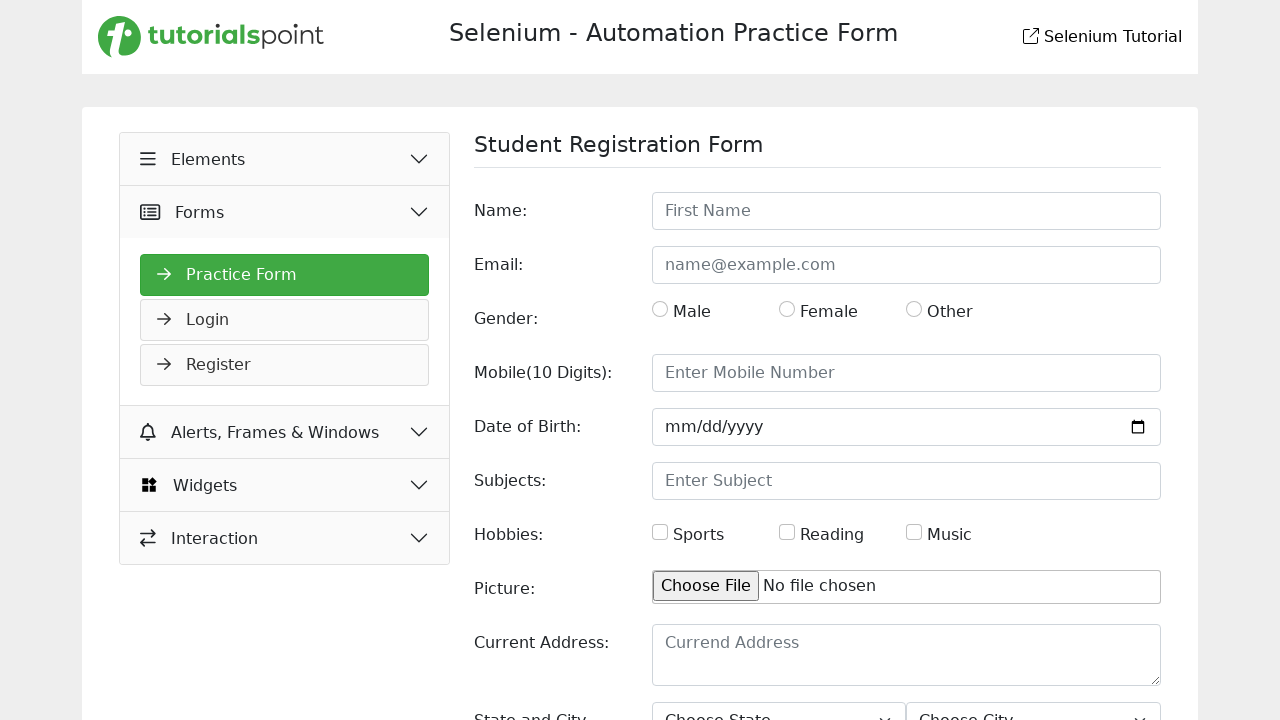

Retrieved CSS color value from name input field
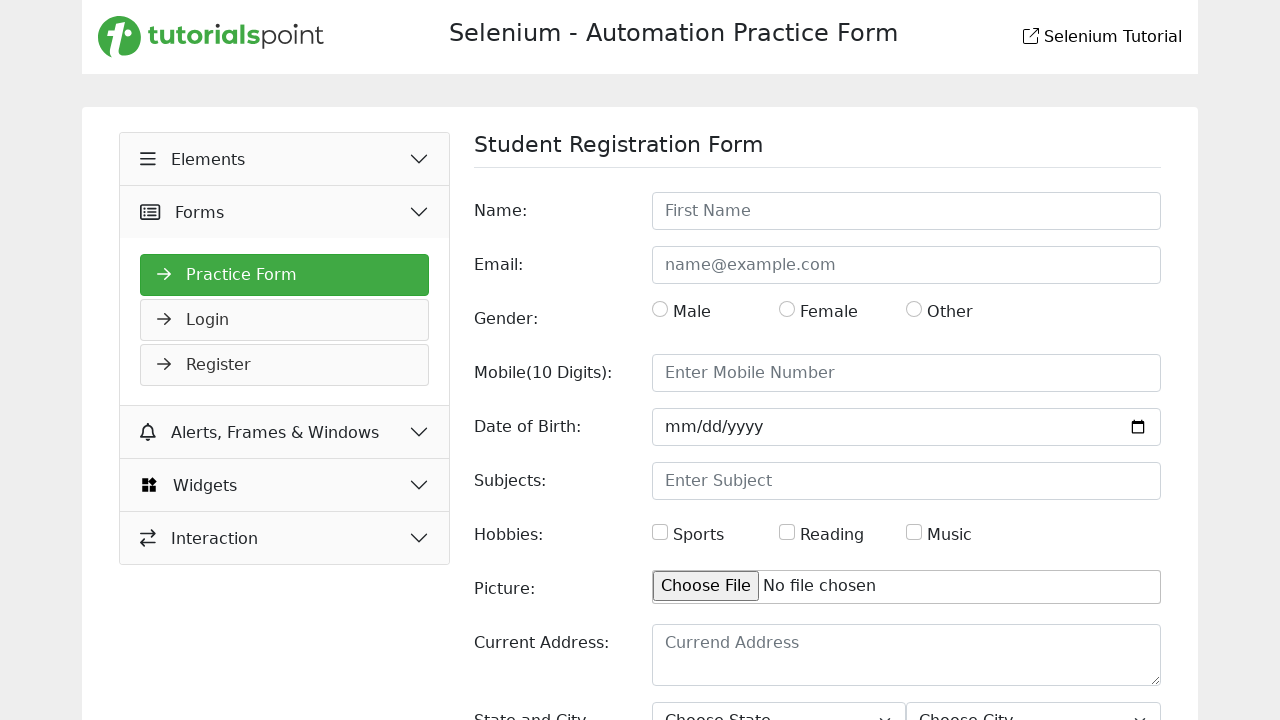

Printed color CSS value: rgb(33, 37, 41)
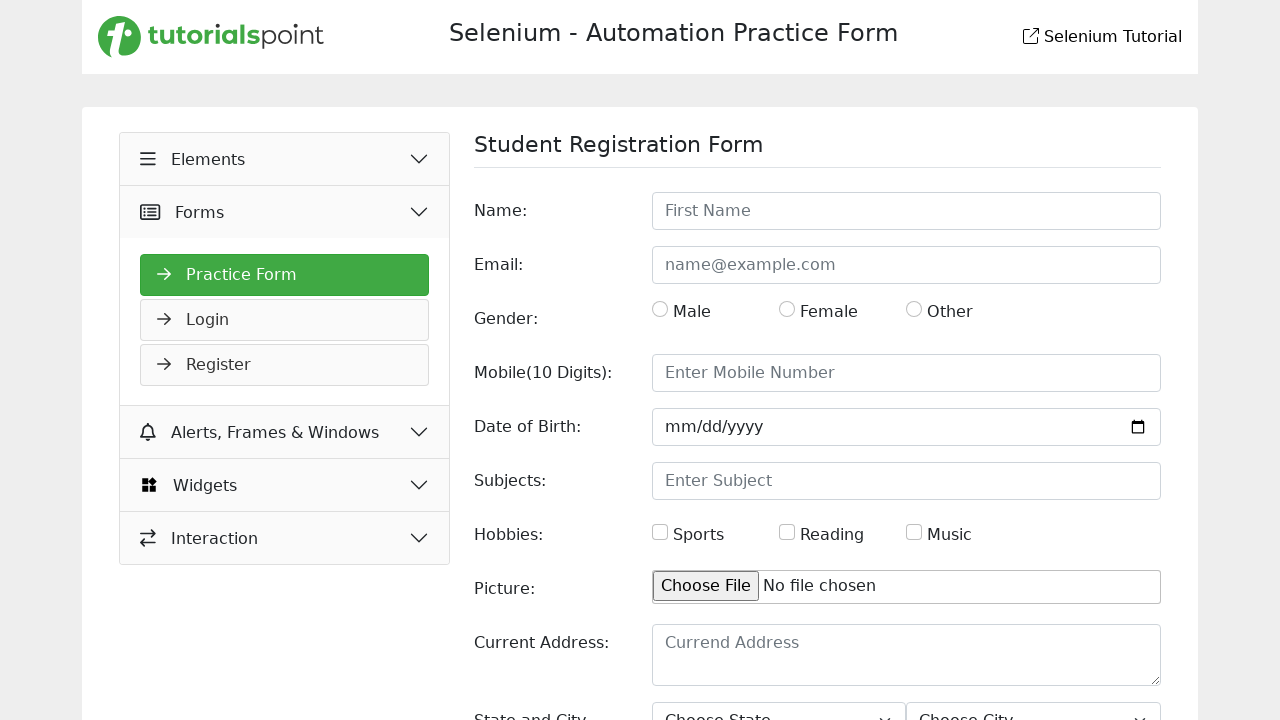

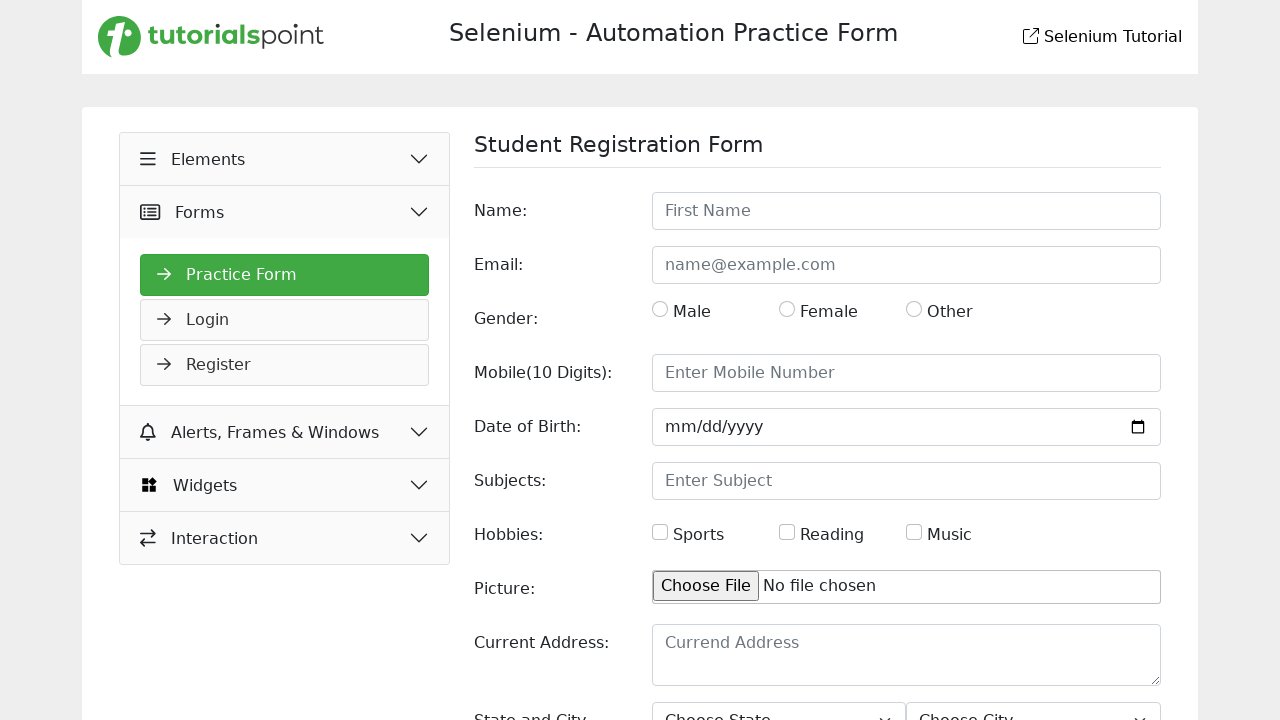